Tests clearing all completed todos at once using the Clear Completed button

Starting URL: https://todomvc.com/examples/react/dist/

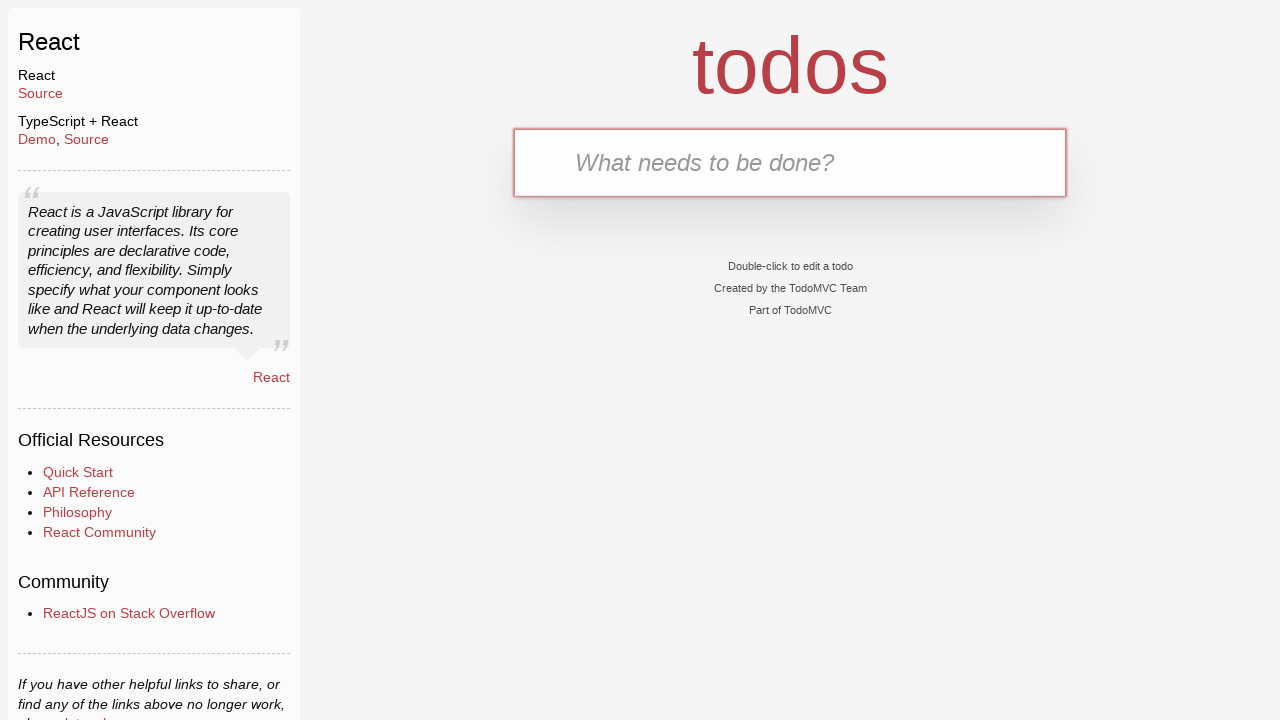

Filled new todo input with 'Task 1' on .new-todo
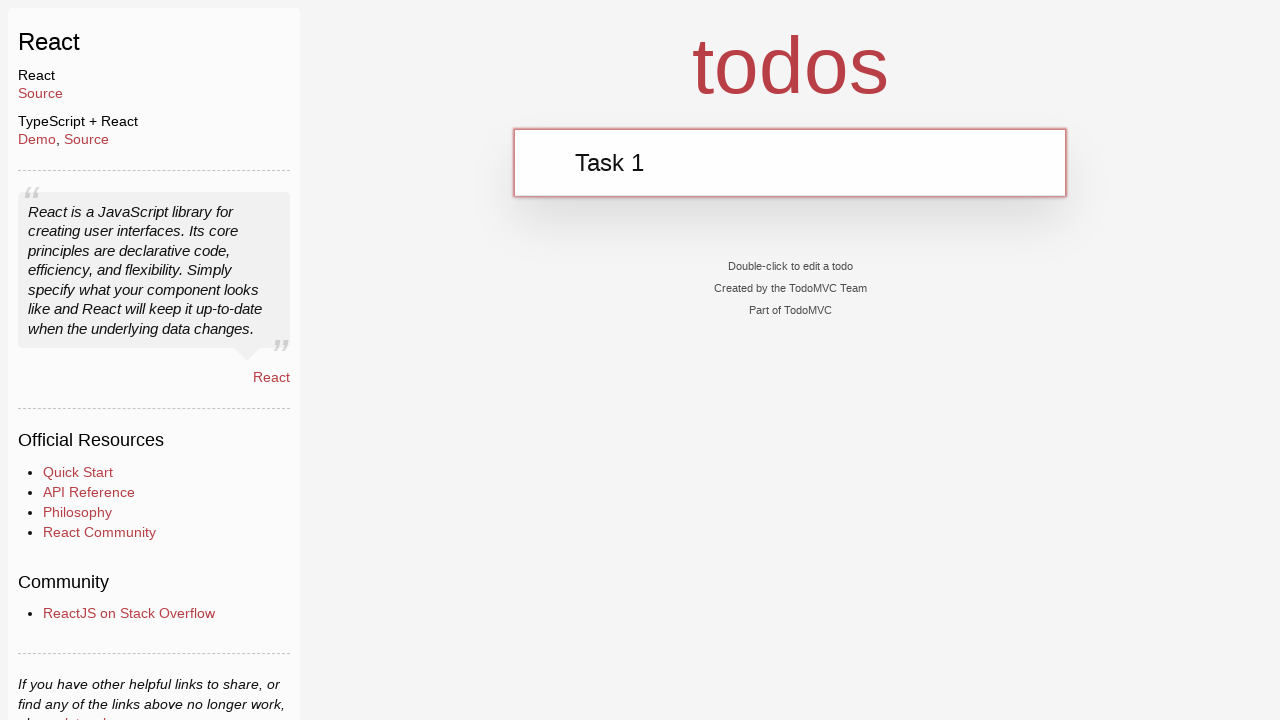

Pressed Enter to add Task 1 on .new-todo
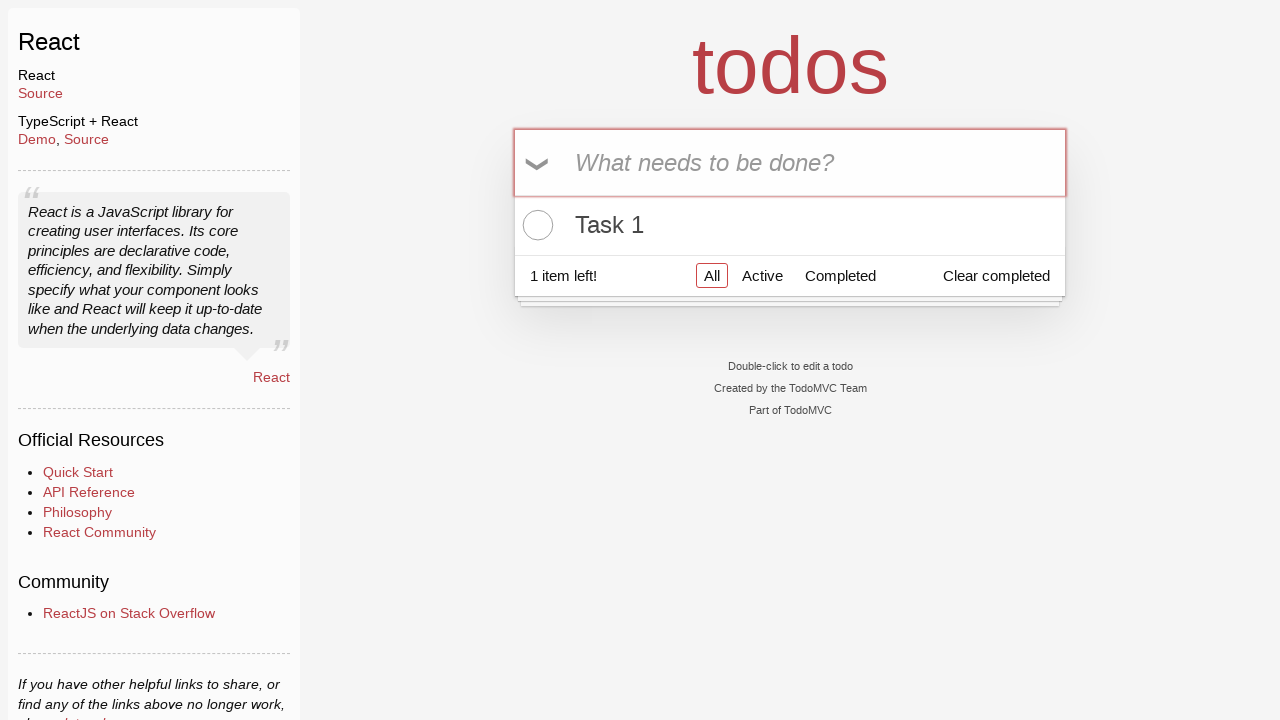

Filled new todo input with 'Task 2' on .new-todo
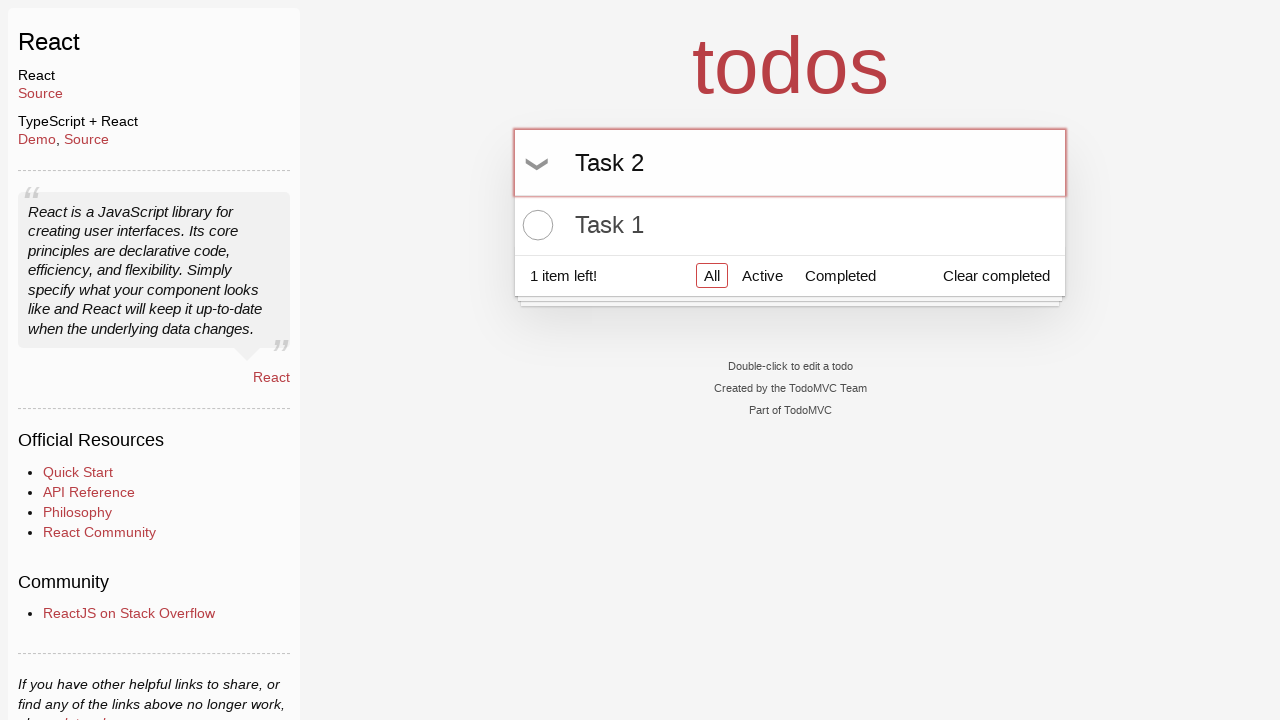

Pressed Enter to add Task 2 on .new-todo
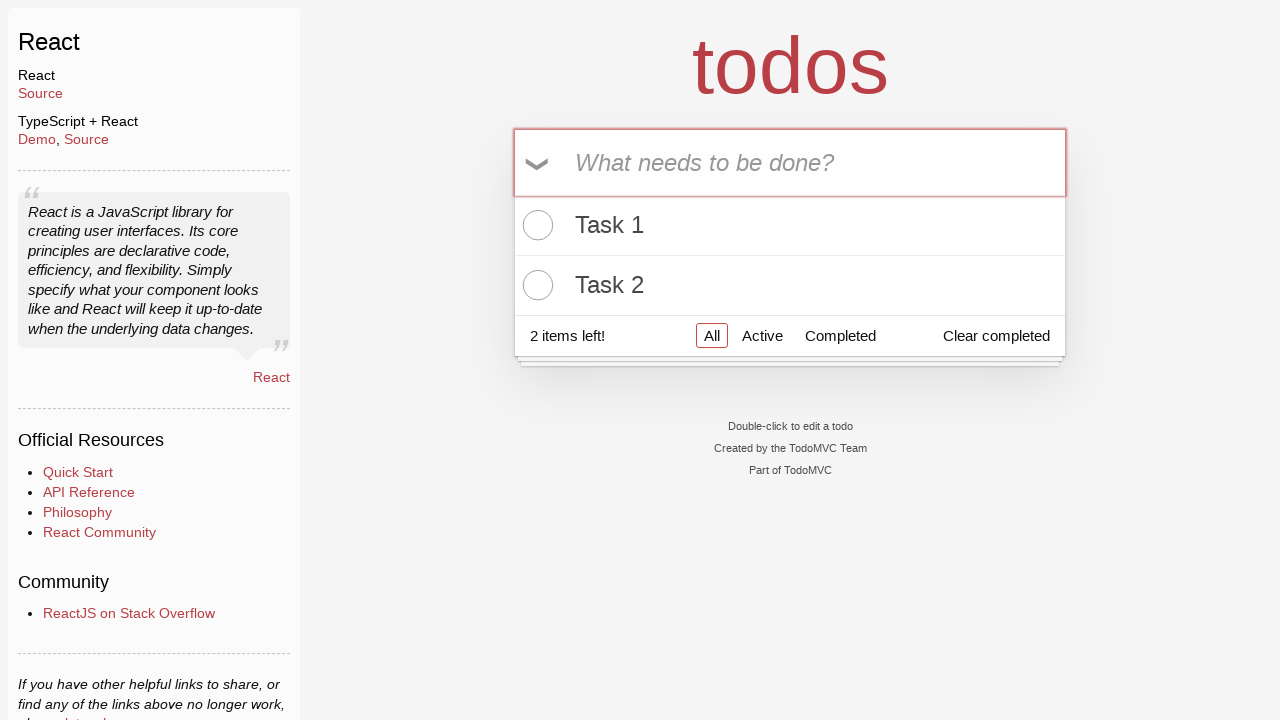

Filled new todo input with 'Task 3' on .new-todo
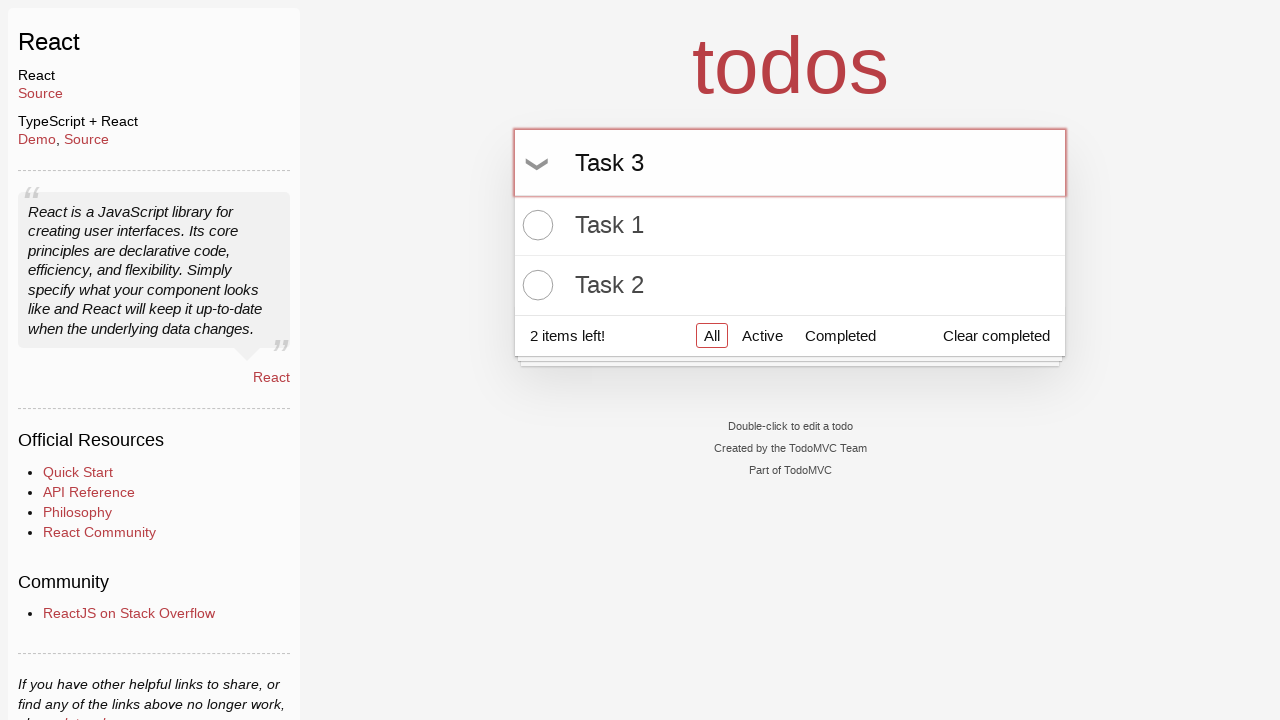

Pressed Enter to add Task 3 on .new-todo
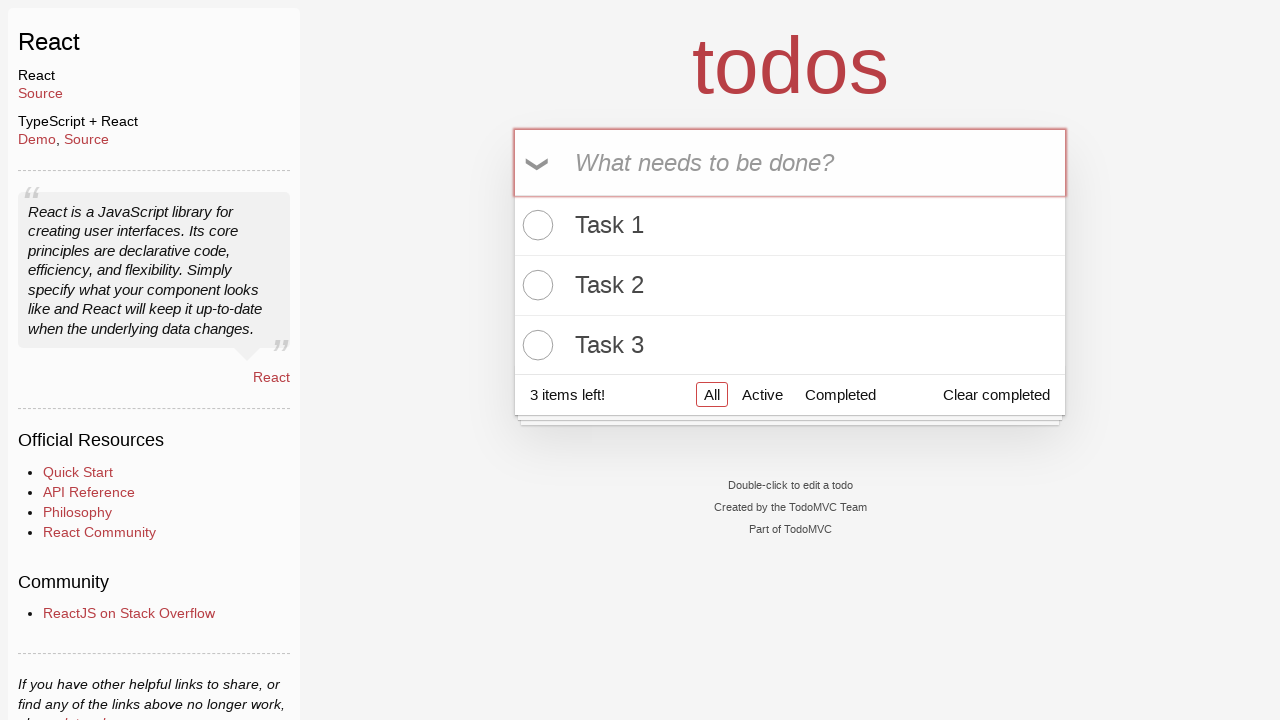

Marked Task 1 as completed at (535, 225) on li:has-text('Task 1') input.toggle
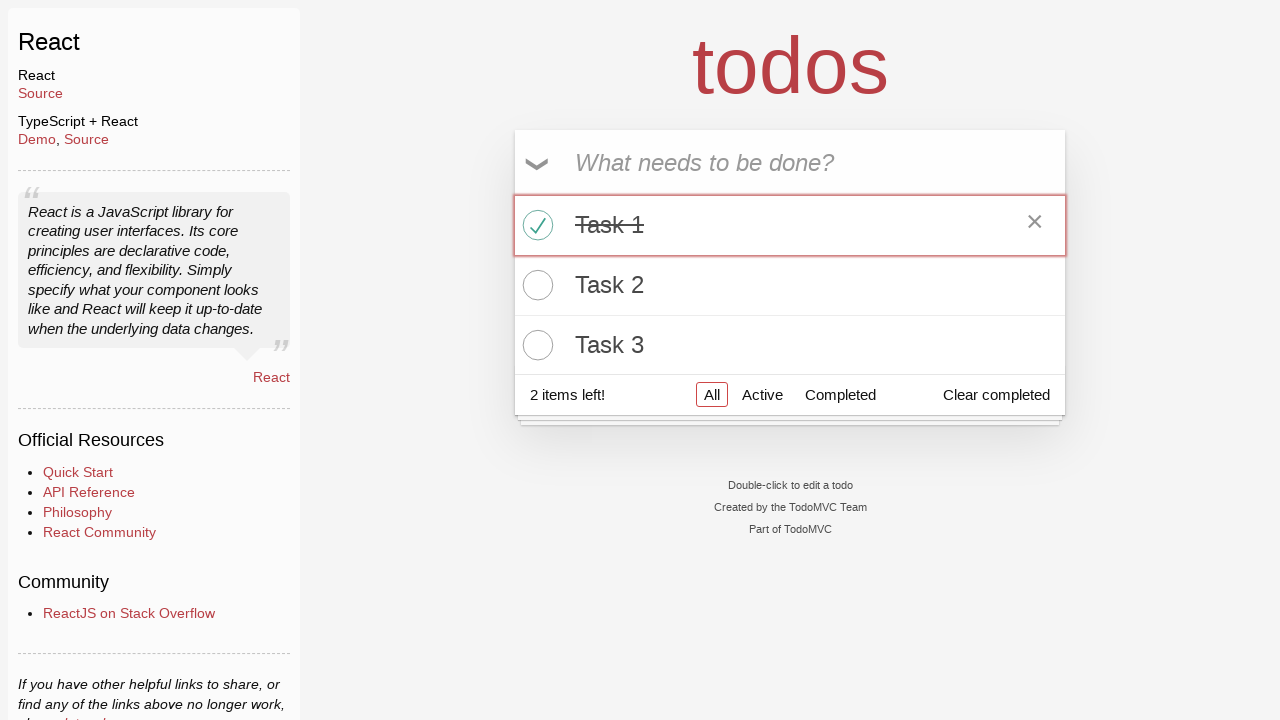

Marked Task 3 as completed at (535, 345) on li:has-text('Task 3') input.toggle
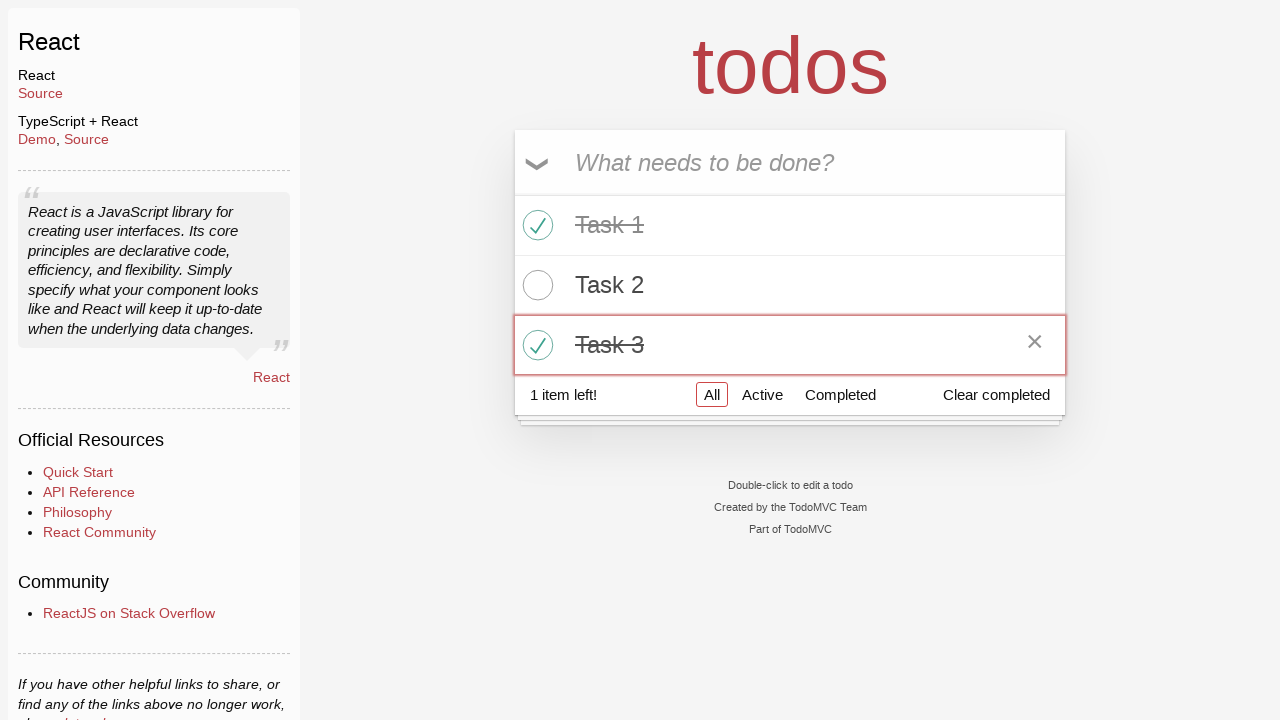

Clicked Clear Completed button to remove completed todos at (996, 395) on .clear-completed
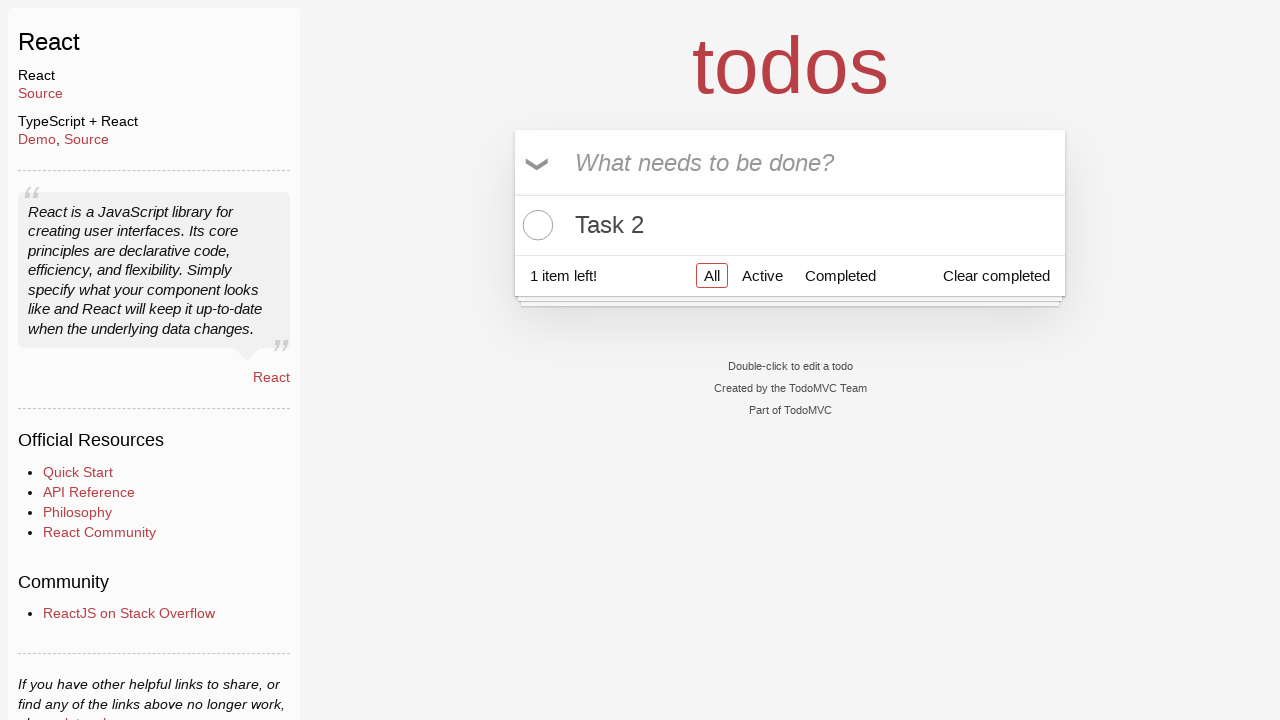

Verified Task 2 (active todo) is still visible
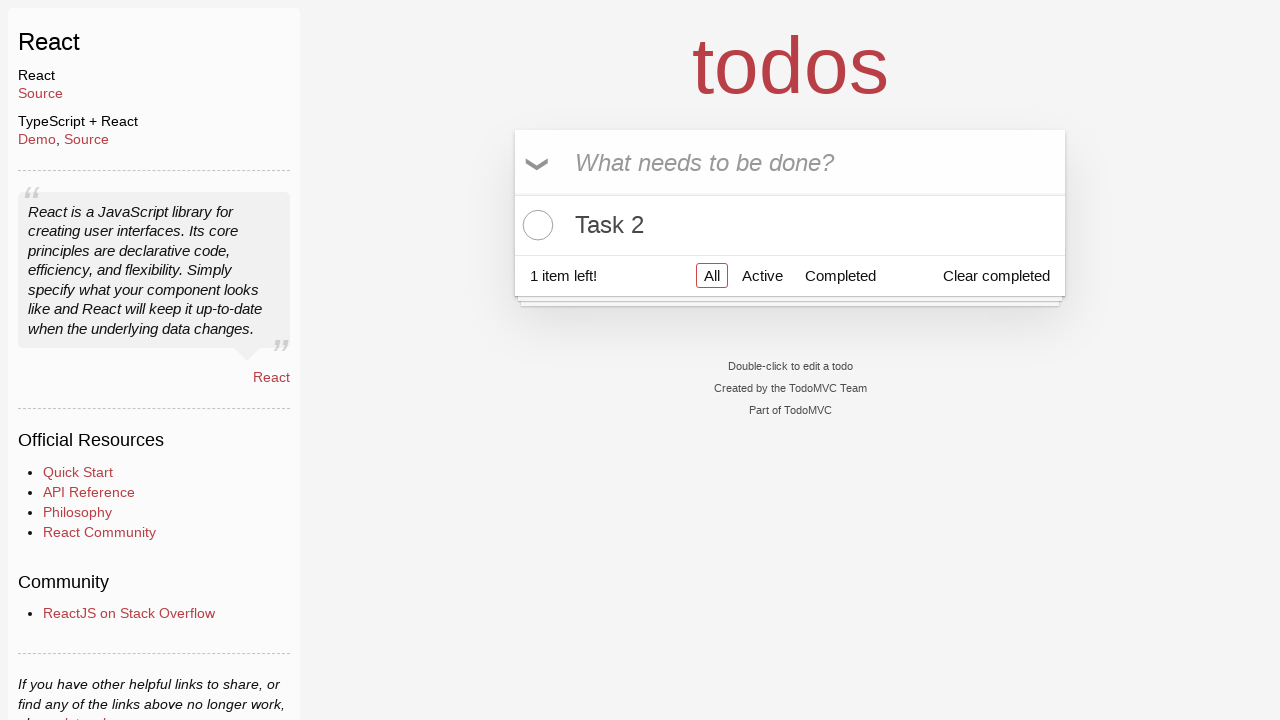

Verified Task 1 (completed todo) was removed
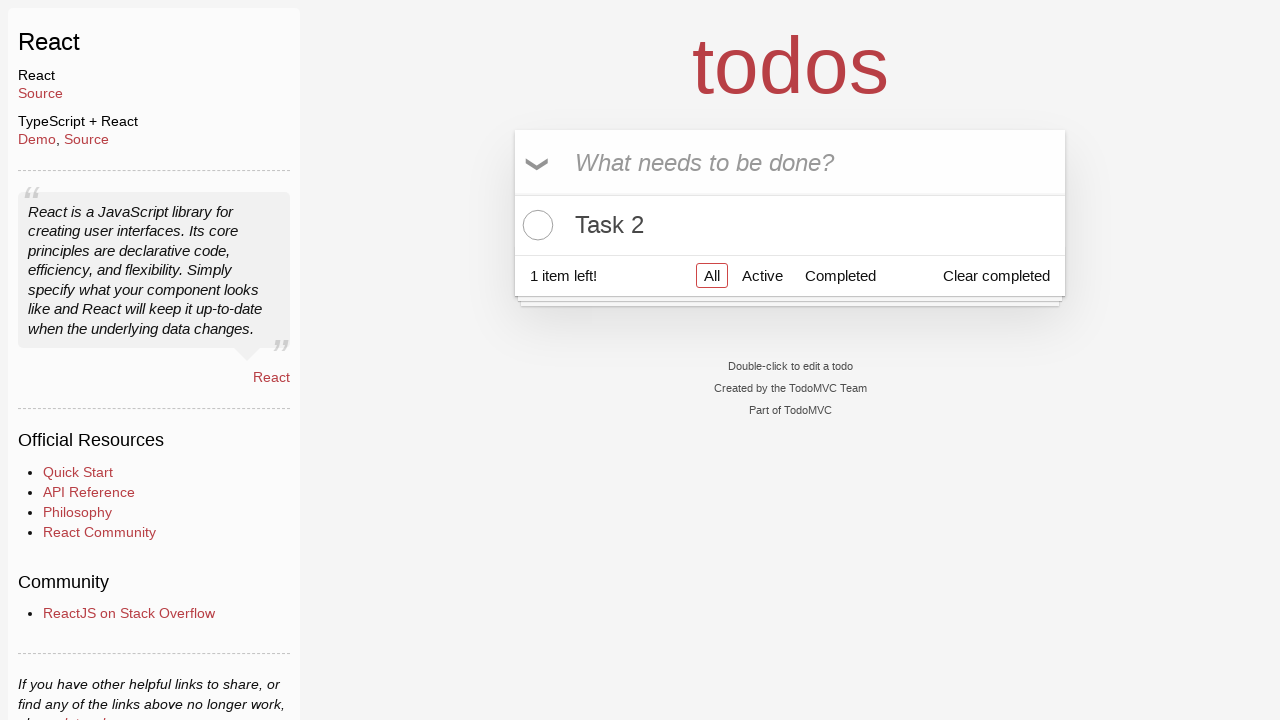

Verified Task 3 (completed todo) was removed
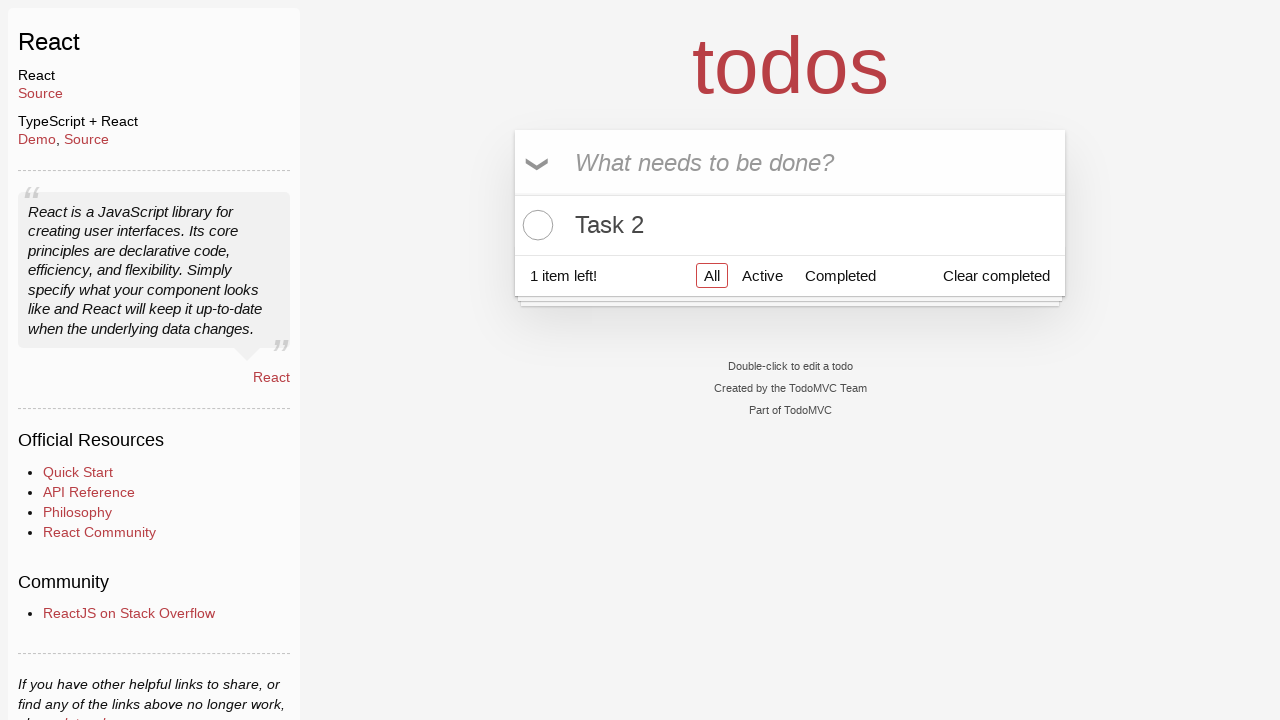

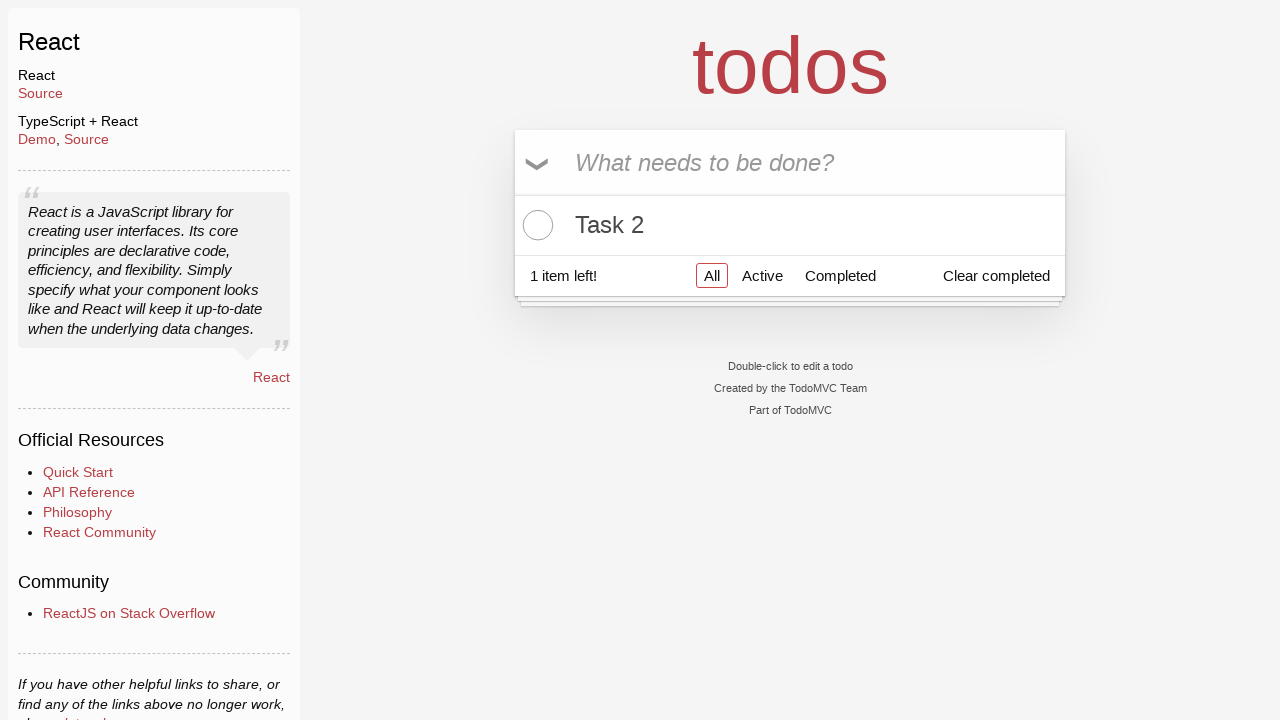